Tests that pressing Escape cancels edits and restores original text

Starting URL: https://demo.playwright.dev/todomvc

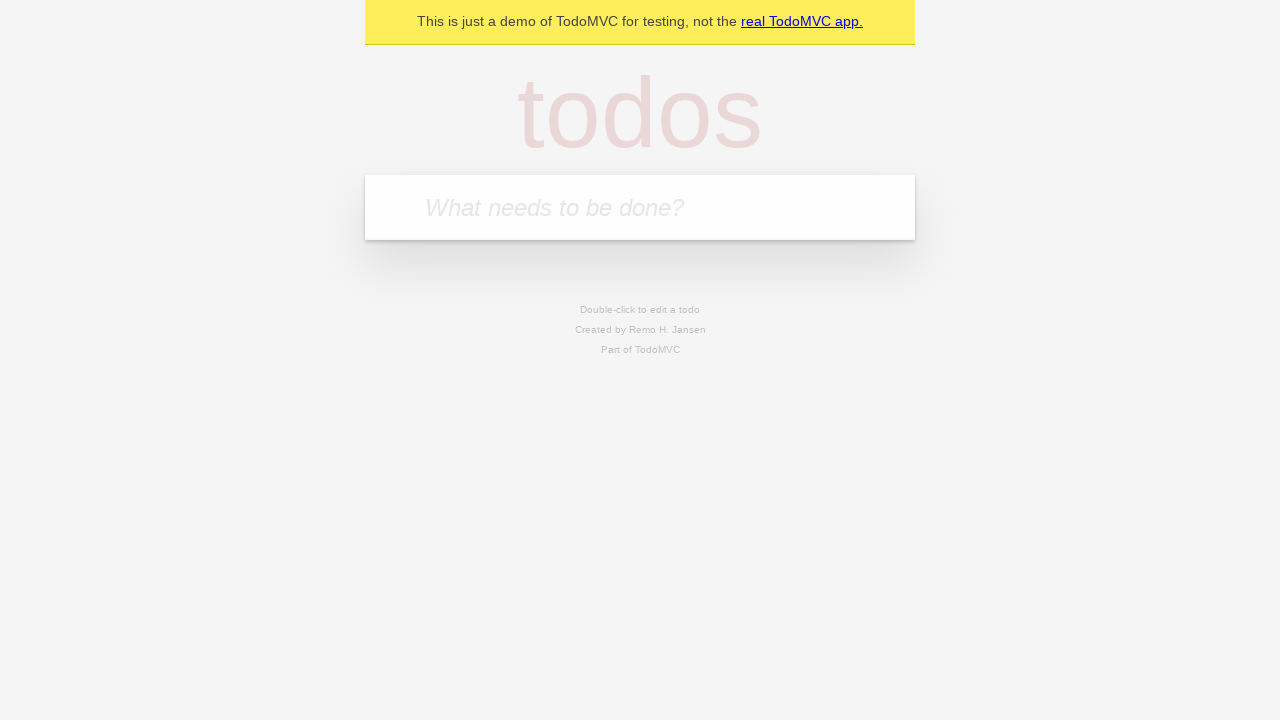

Filled input field with 'buy some cheese' on internal:attr=[placeholder="What needs to be done?"i]
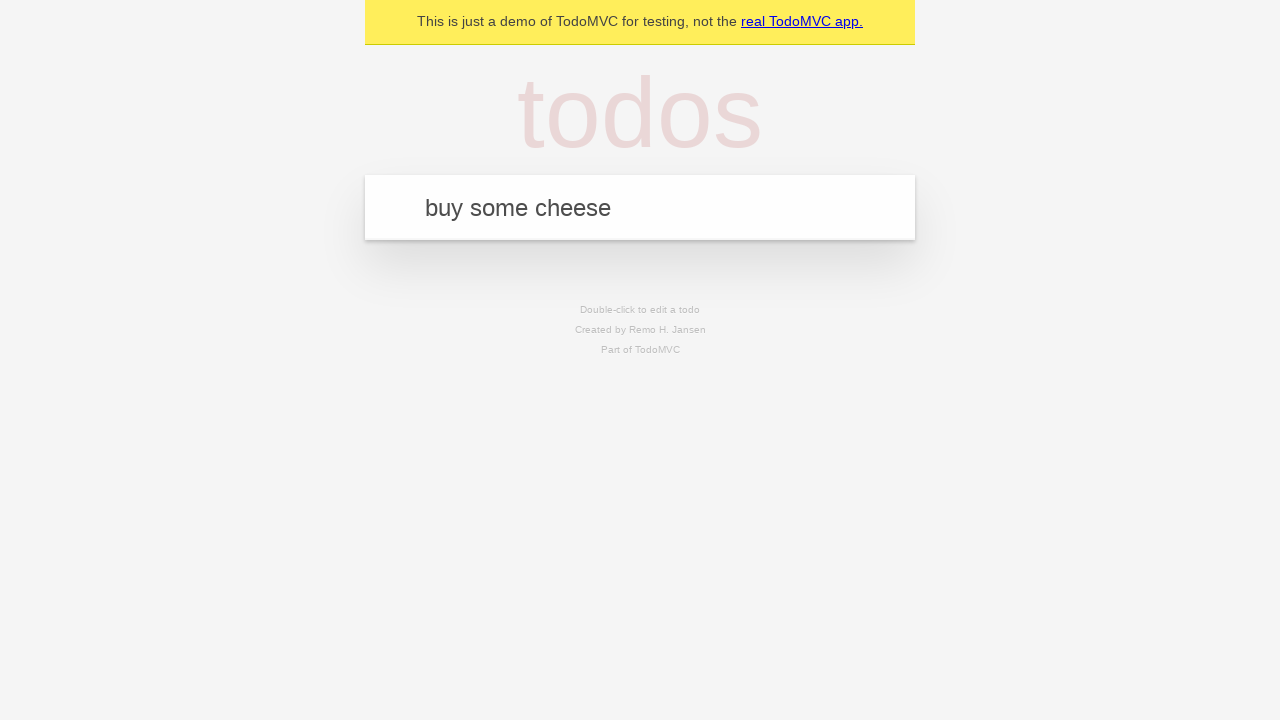

Pressed Enter to create first todo on internal:attr=[placeholder="What needs to be done?"i]
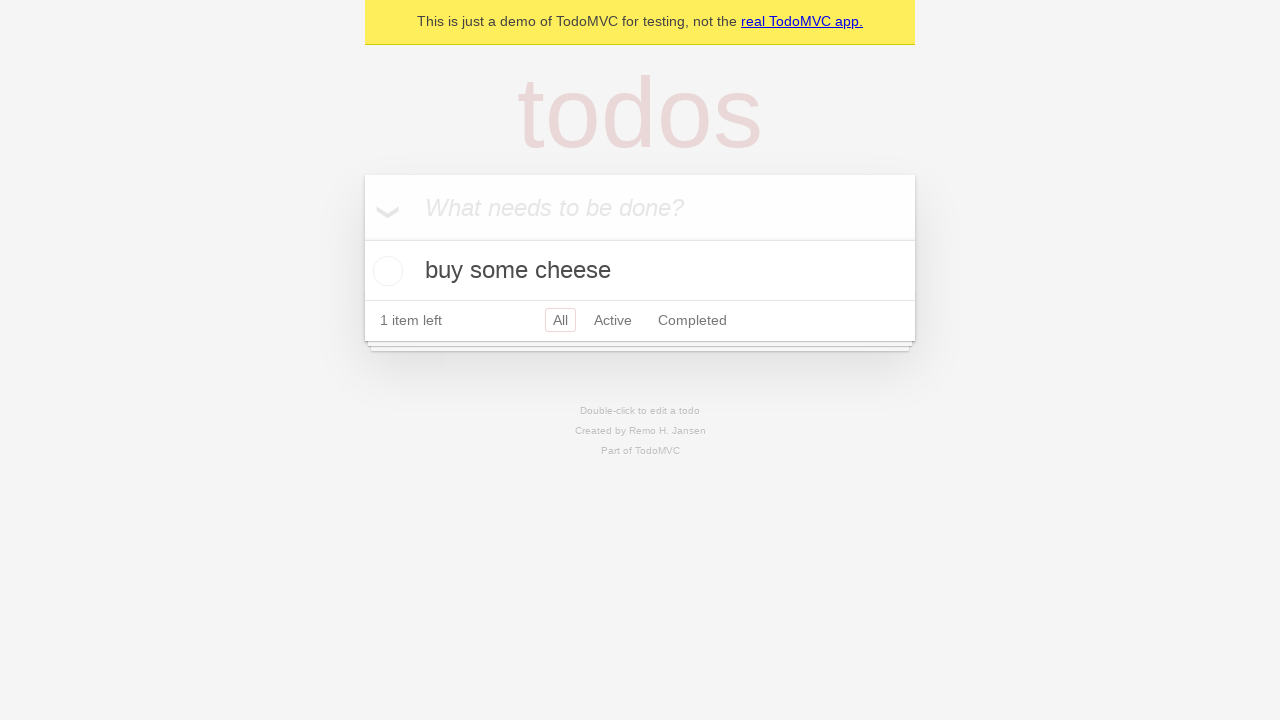

Filled input field with 'feed the cat' on internal:attr=[placeholder="What needs to be done?"i]
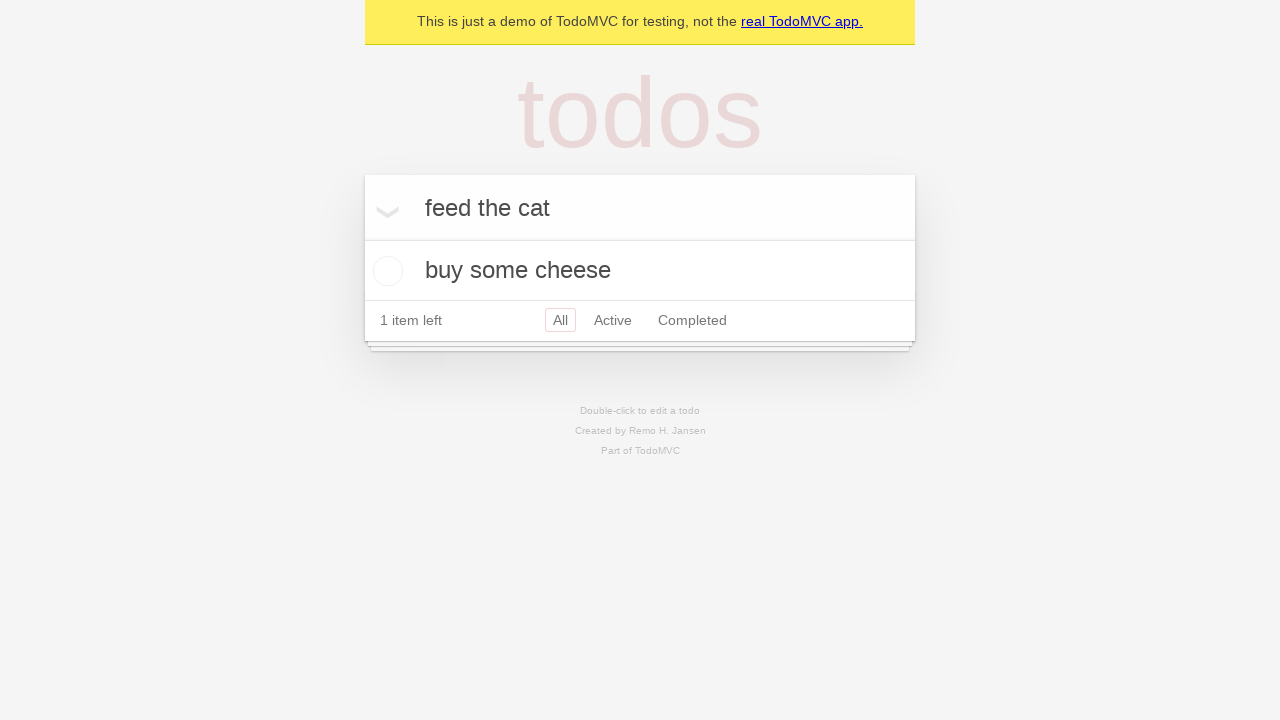

Pressed Enter to create second todo on internal:attr=[placeholder="What needs to be done?"i]
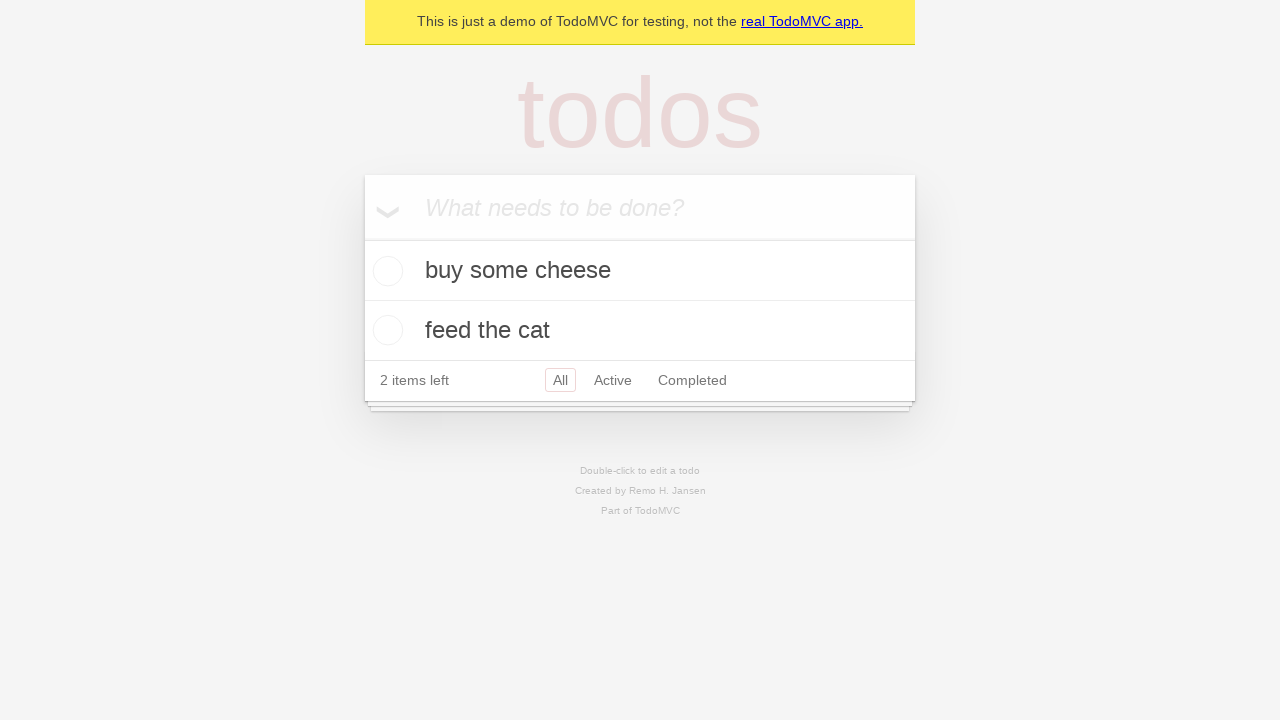

Filled input field with 'book a doctors appointment' on internal:attr=[placeholder="What needs to be done?"i]
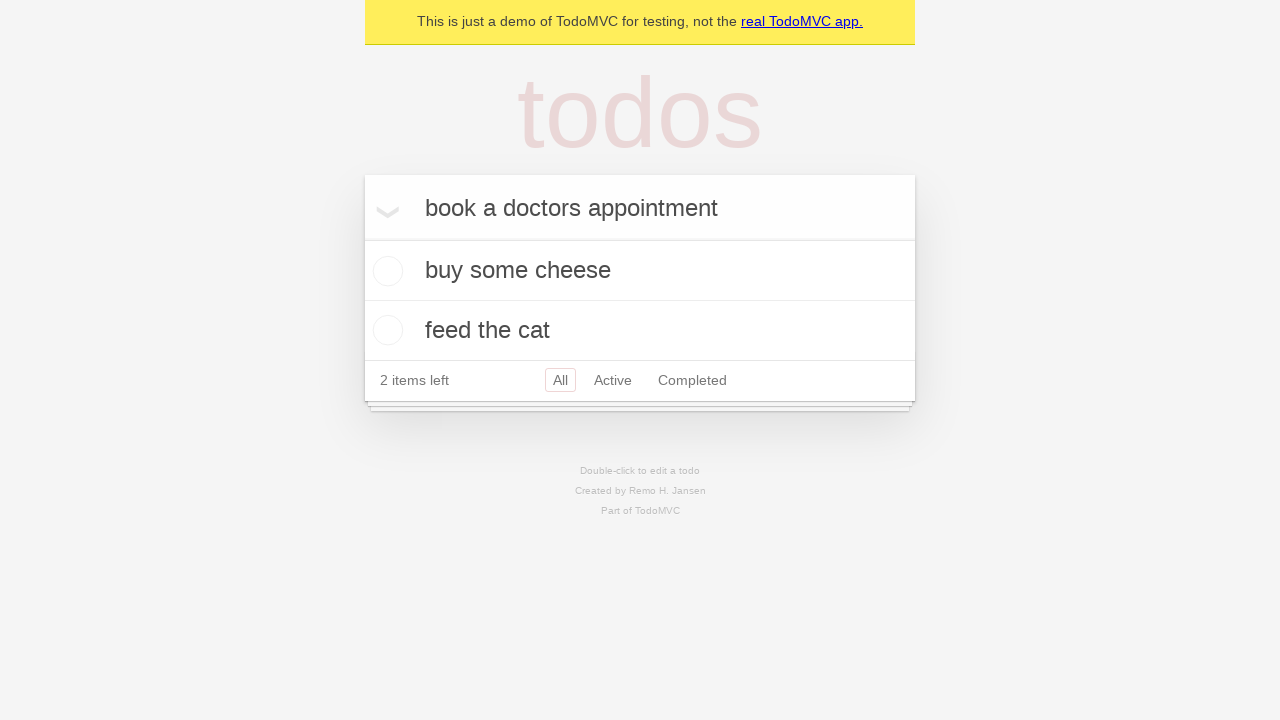

Pressed Enter to create third todo on internal:attr=[placeholder="What needs to be done?"i]
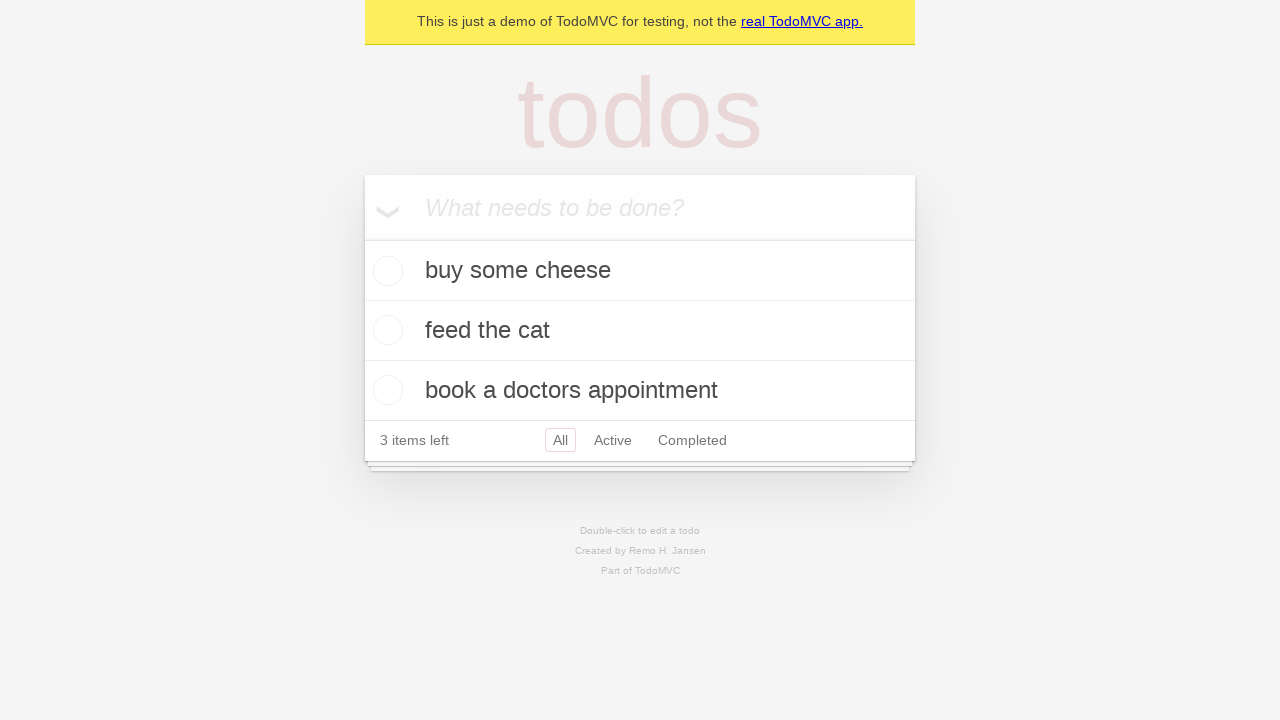

Double-clicked second todo item to enter edit mode at (640, 331) on internal:testid=[data-testid="todo-item"s] >> nth=1
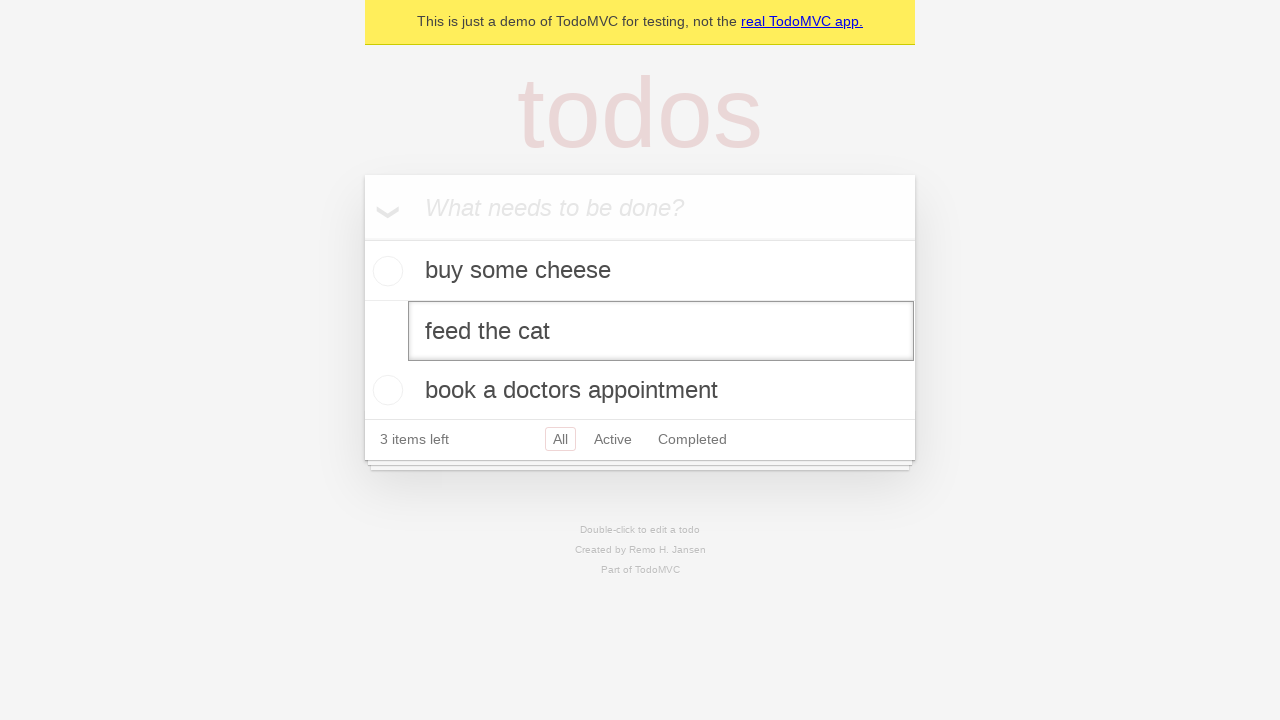

Filled edit textbox with 'buy some sausages' on internal:testid=[data-testid="todo-item"s] >> nth=1 >> internal:role=textbox[nam
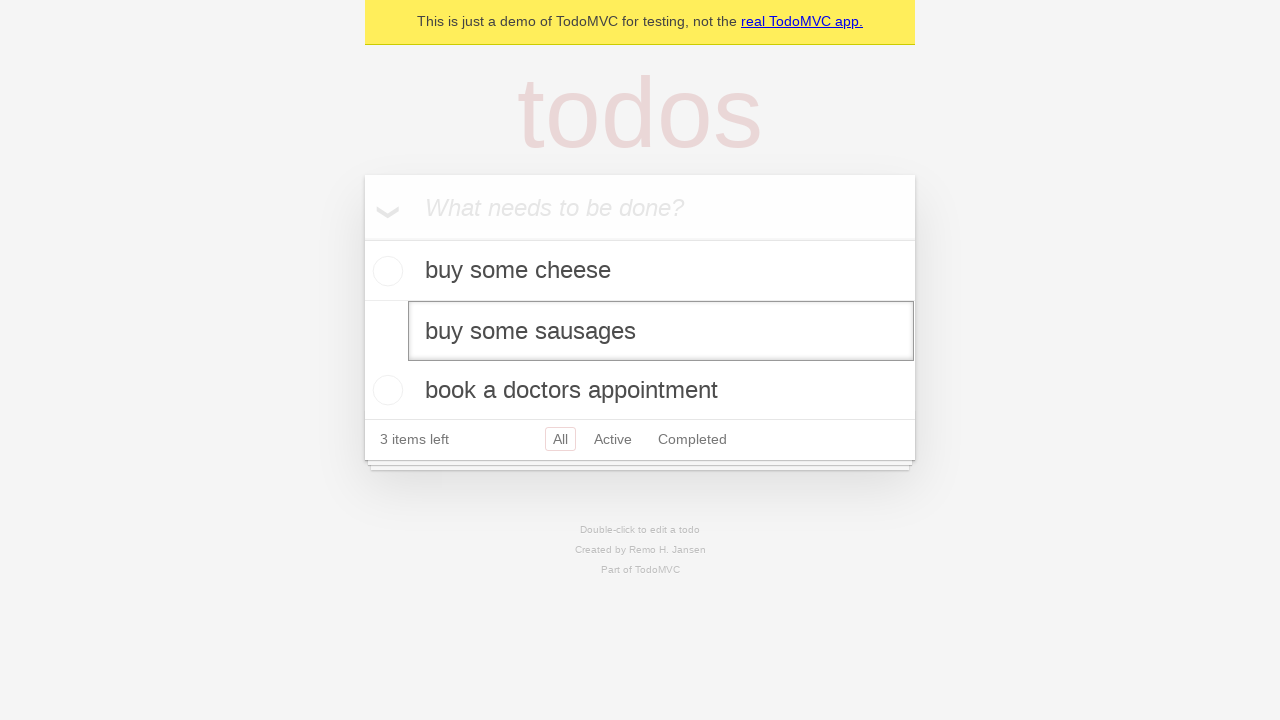

Pressed Escape to cancel edits and restore original text on internal:testid=[data-testid="todo-item"s] >> nth=1 >> internal:role=textbox[nam
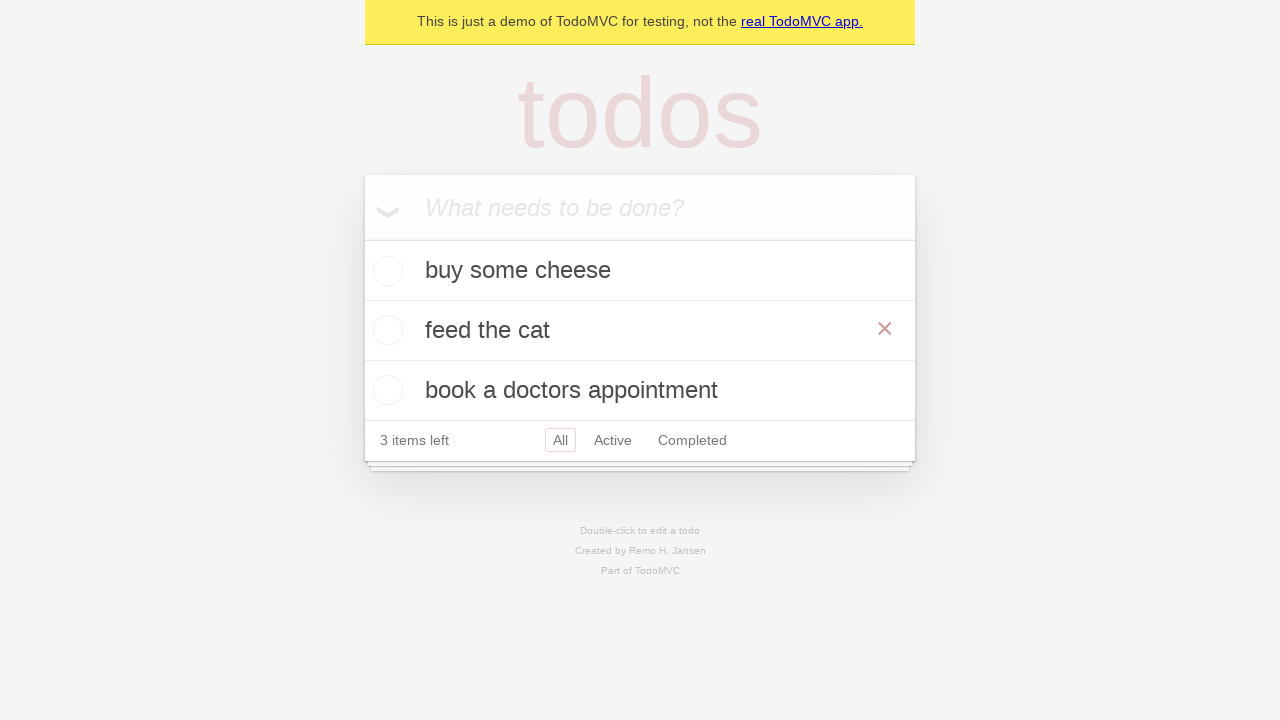

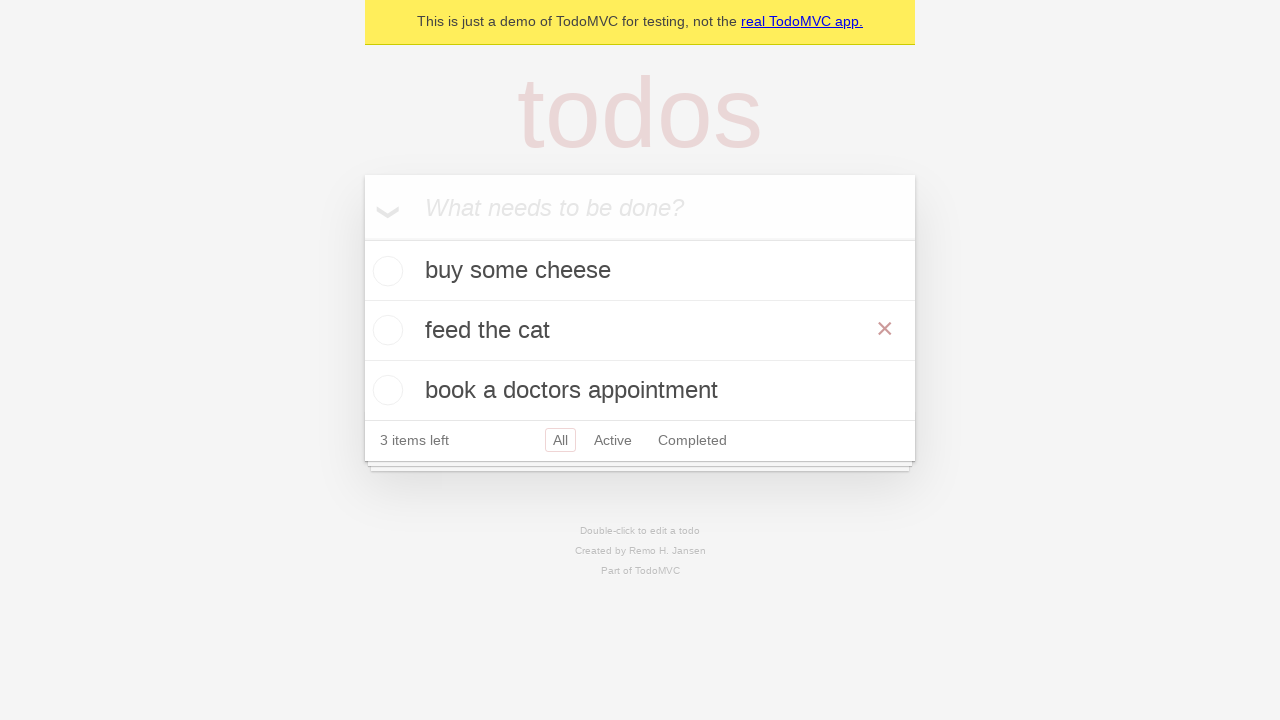